Navigates to Flipkart website

Starting URL: https://www.flipkart.com/

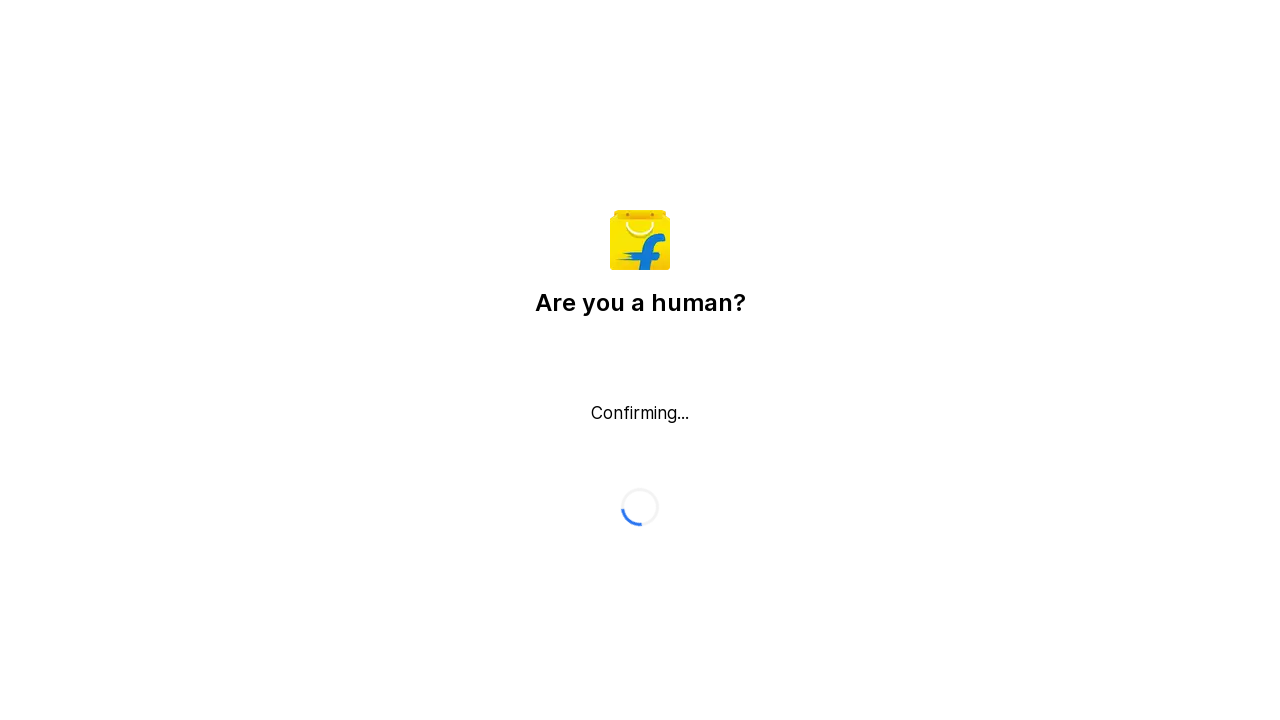

Waited for page DOM content to load on Flipkart website
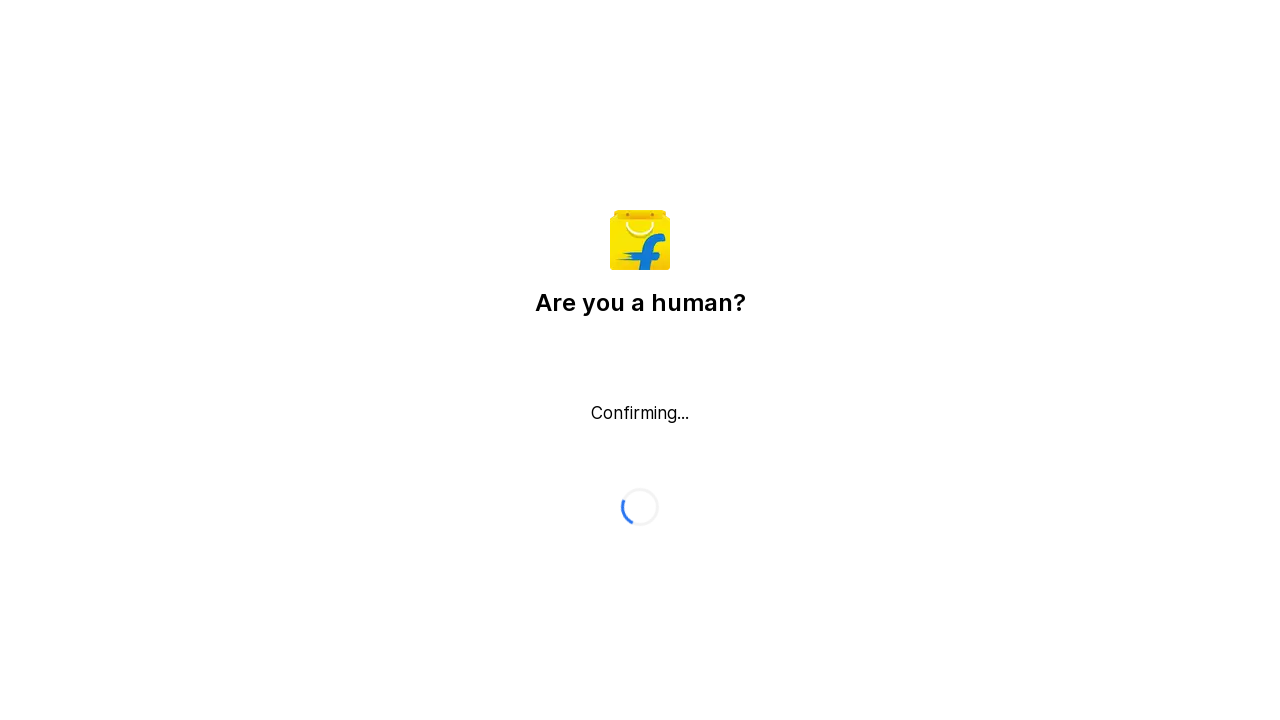

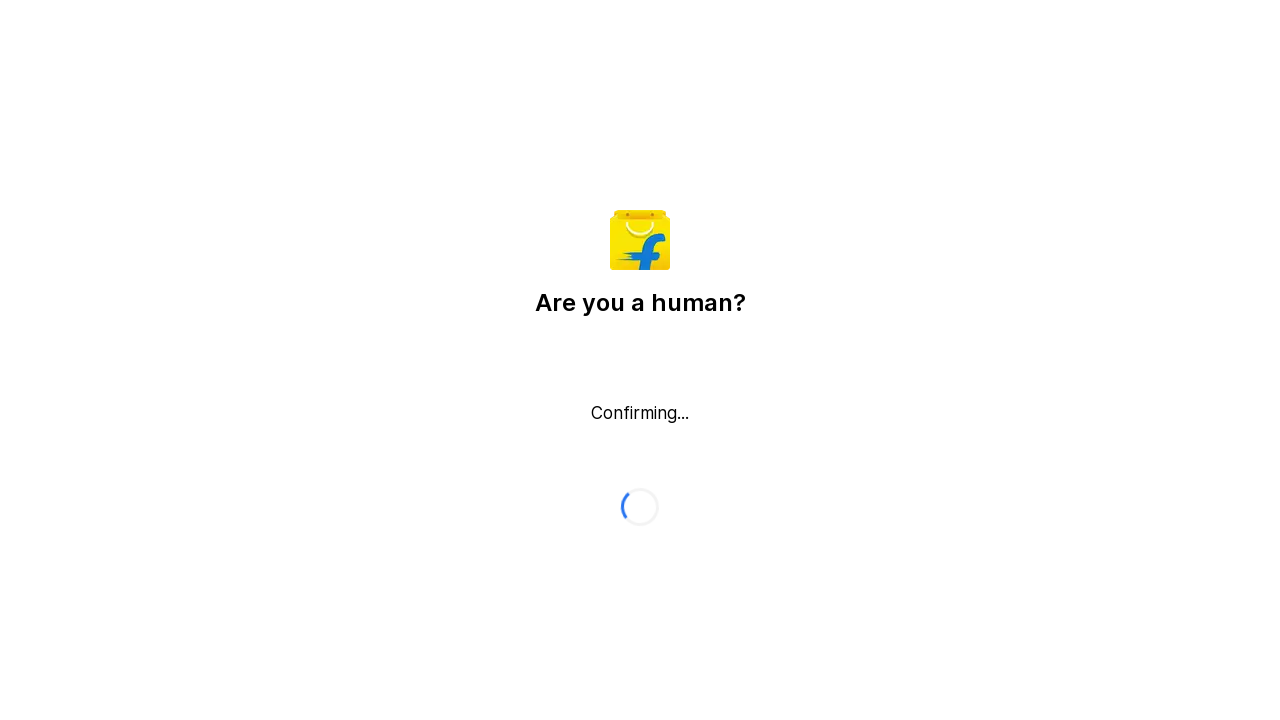